Tests search functionality with a valid product name "notebook" from the homepage and verifies matching suggestions appear

Starting URL: https://www.datart.cz

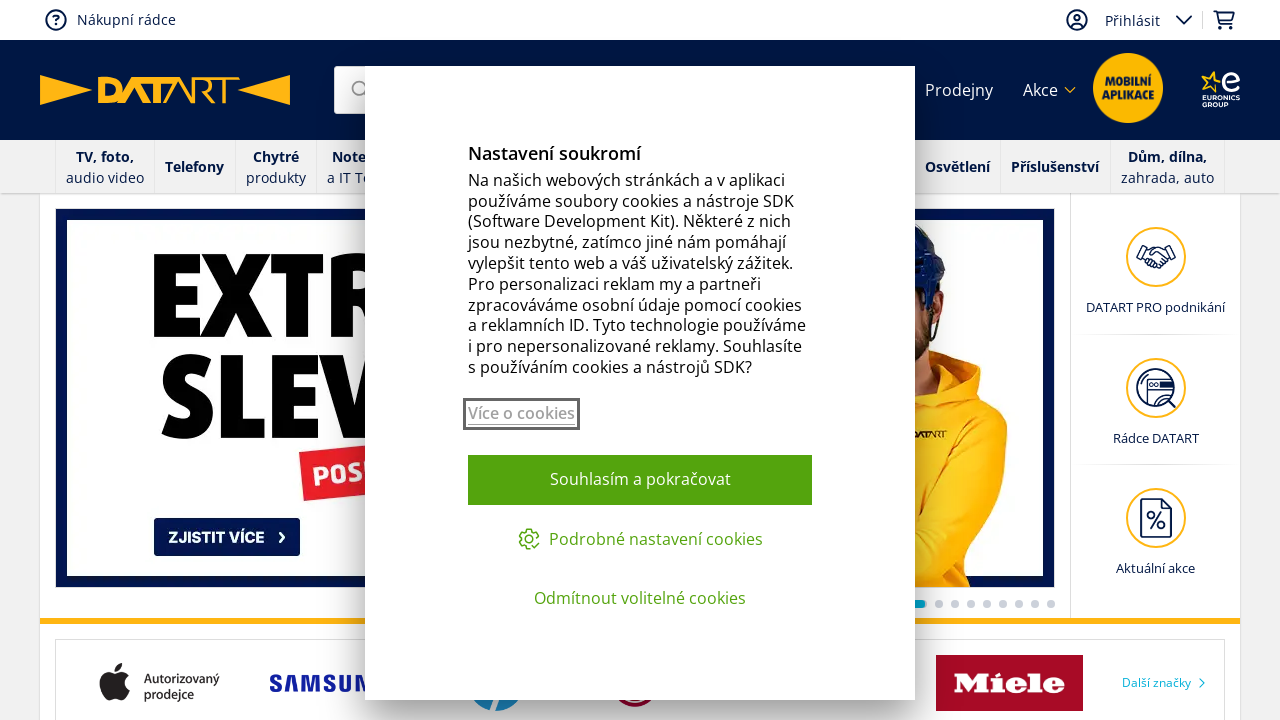

Filled search box with 'notebook' on input[type='search']
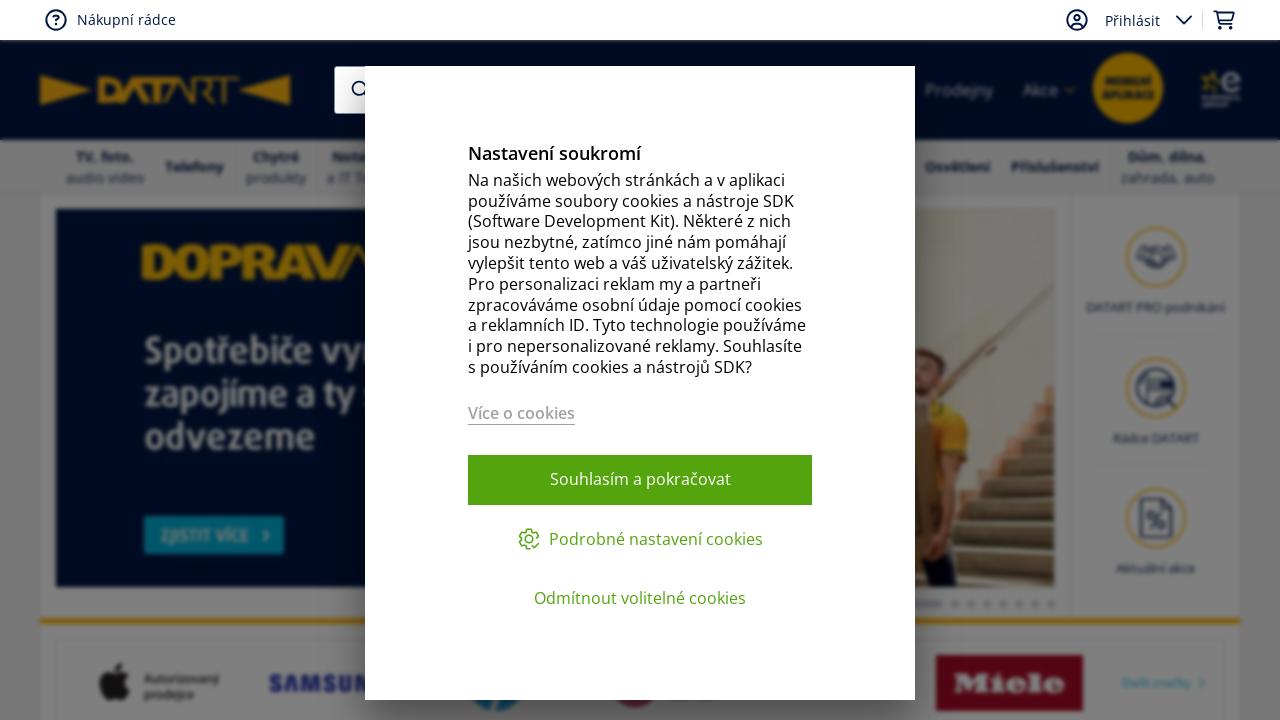

Search suggestions appeared after waiting
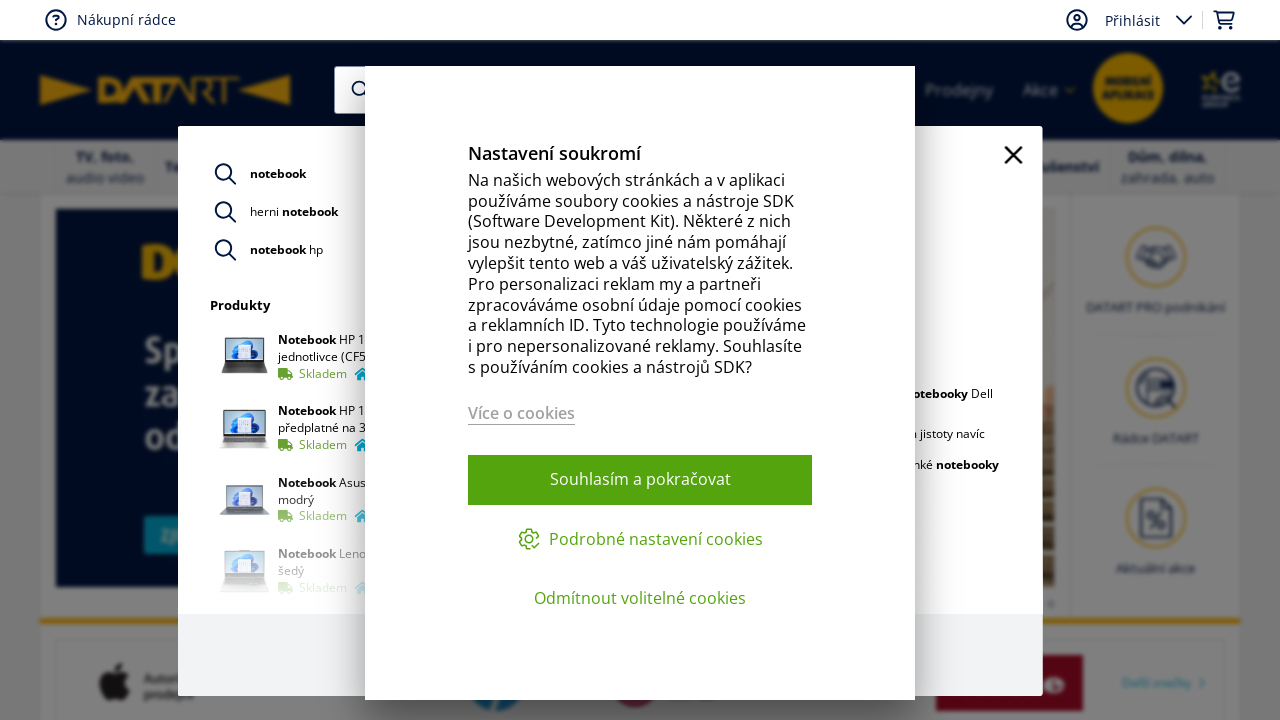

Retrieved all search suggestion product names
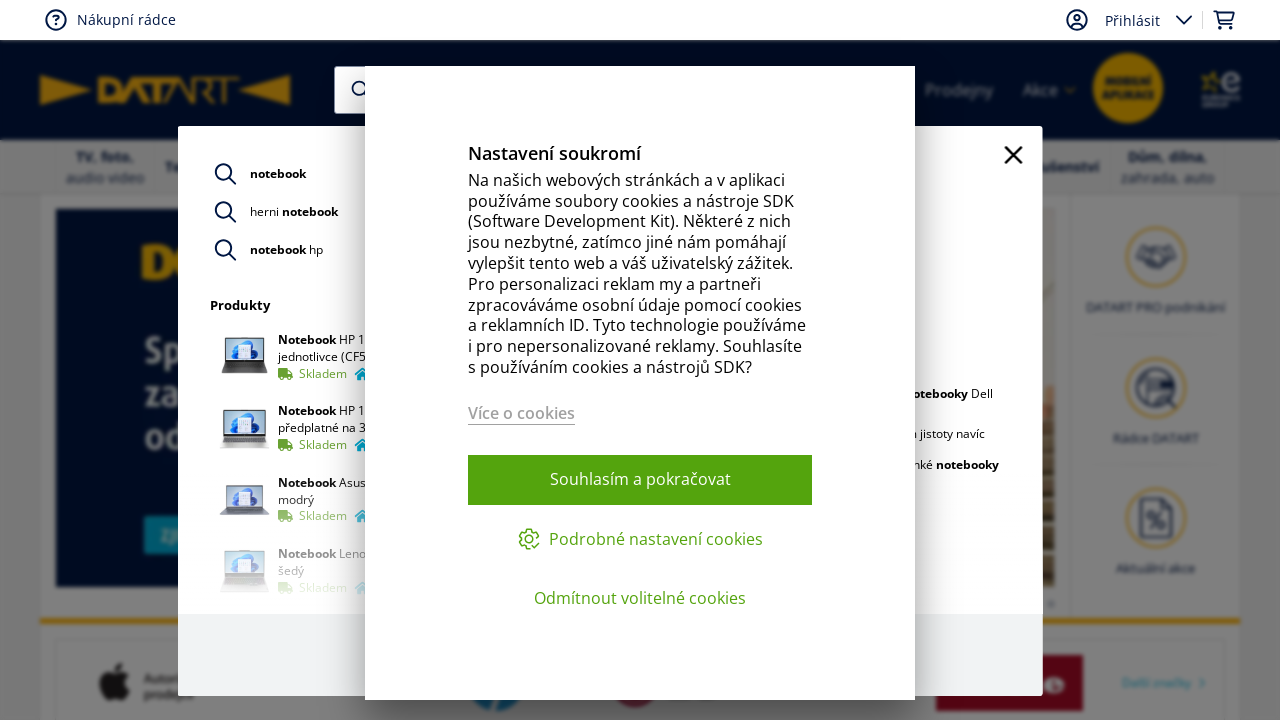

Verified that search suggestions contain 'notebook' - assertion passed
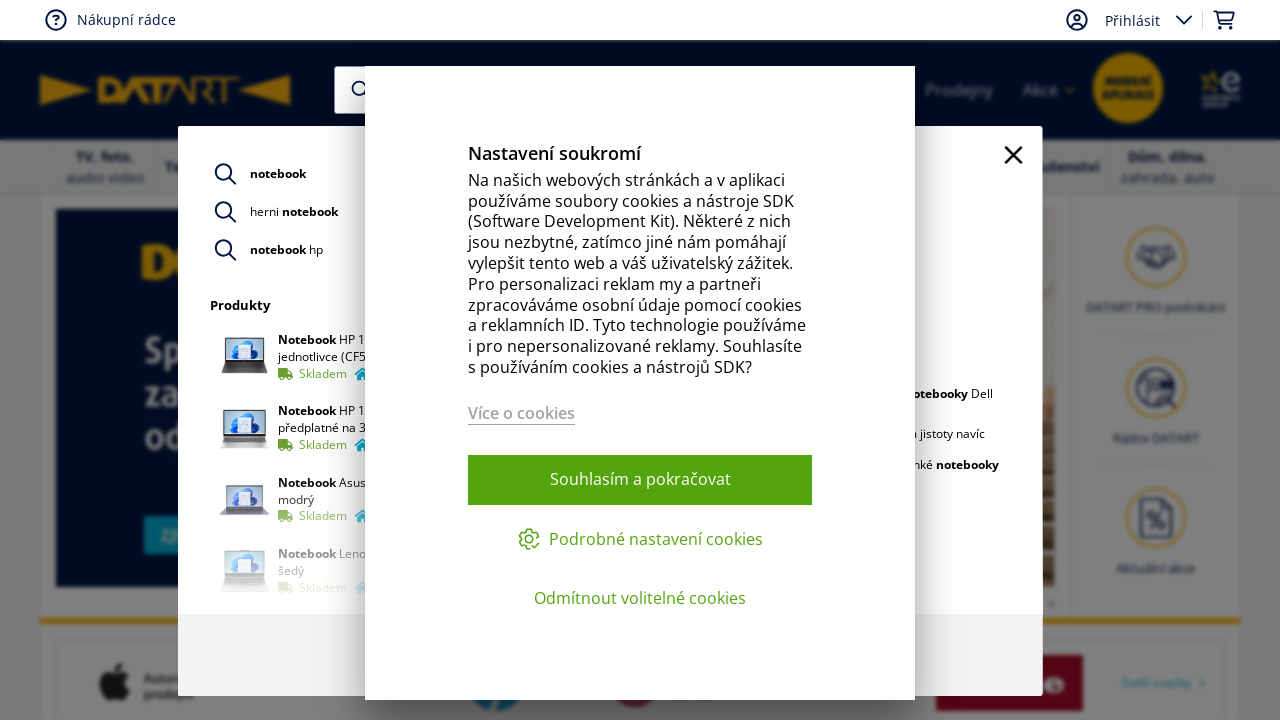

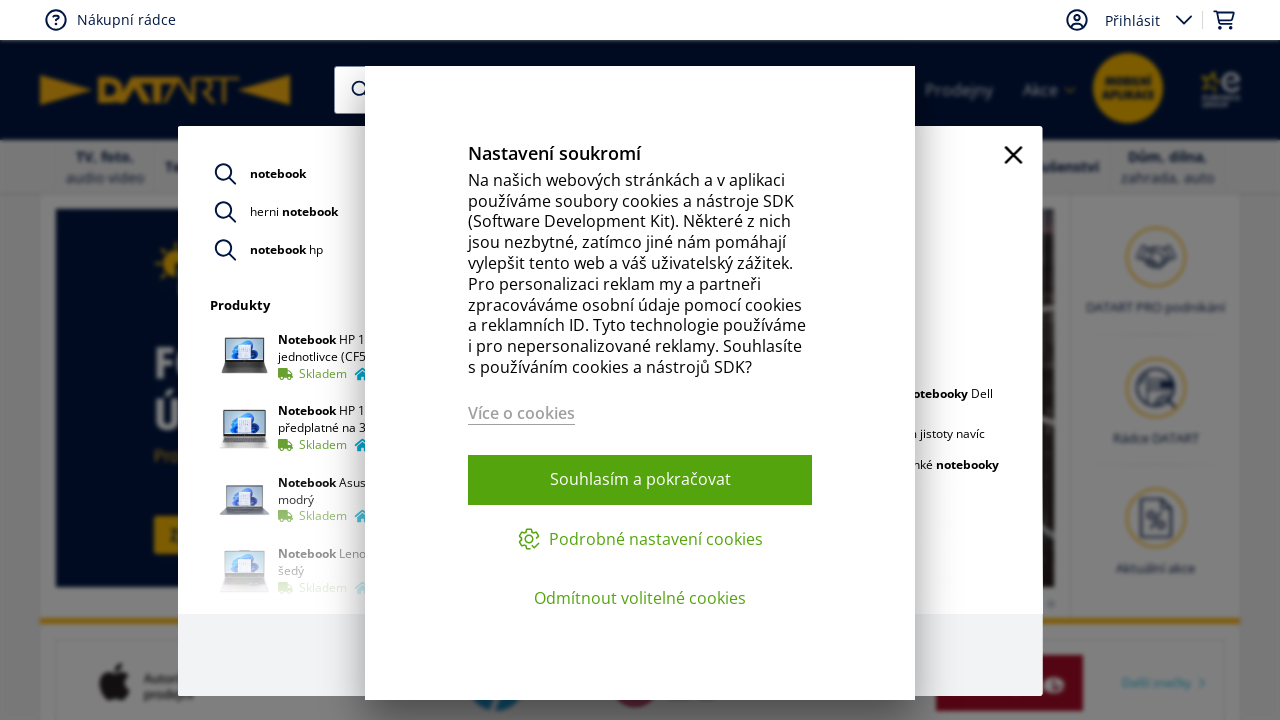